Tests a practice registration form by filling out personal details including name, email, gender, phone number, date of birth, subjects, and submitting the form.

Starting URL: https://demoqa.com/automation-practice-form

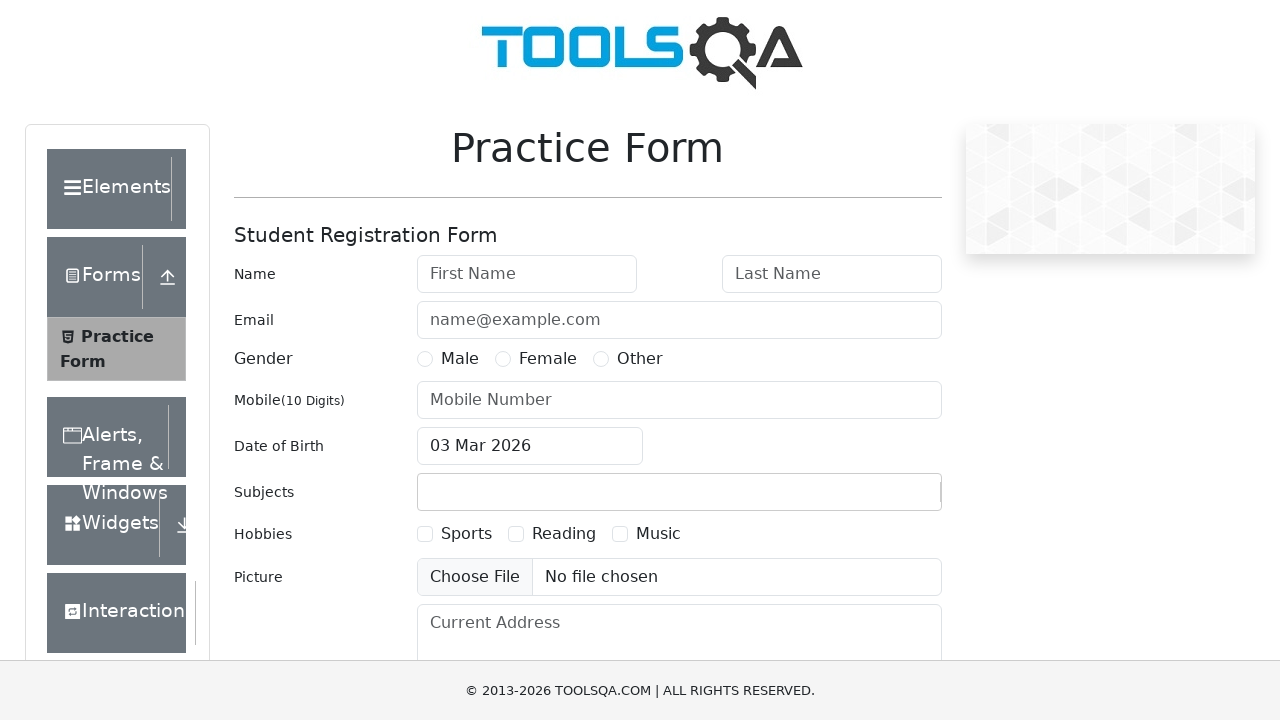

Scrolled to bottom of page to ensure all elements are visible
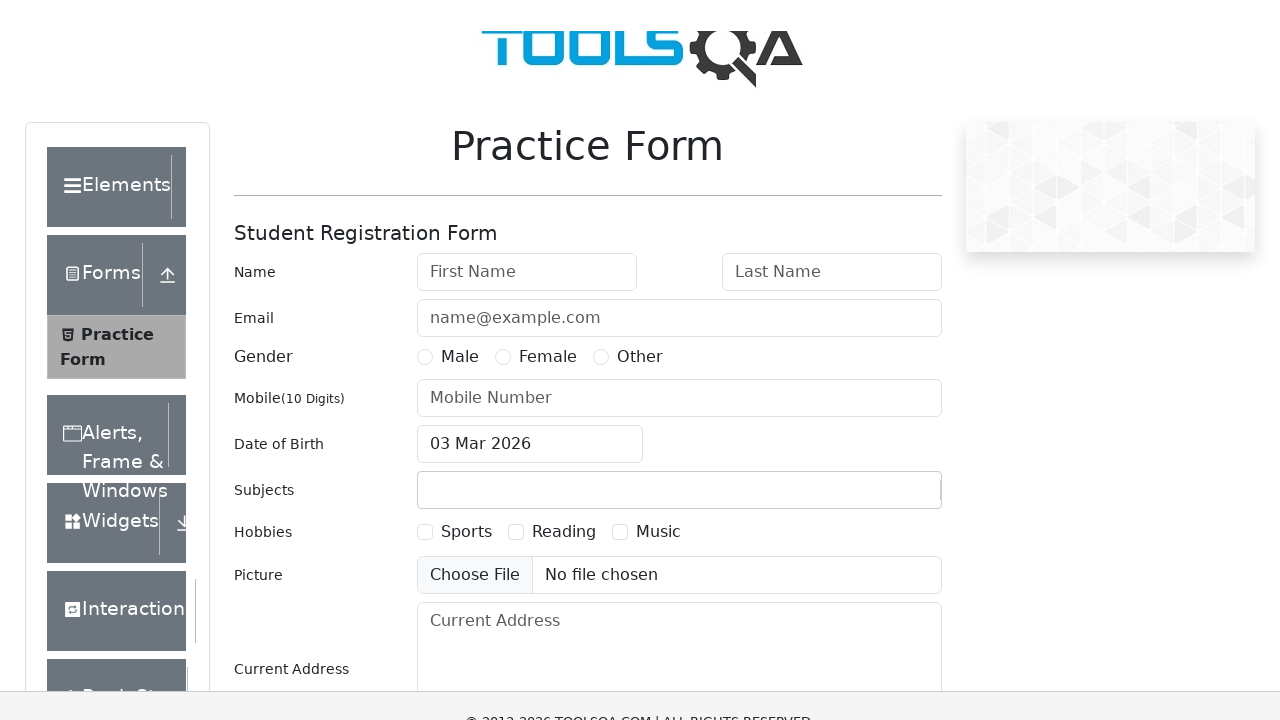

Filled first name field with 'Marcus' on #firstName
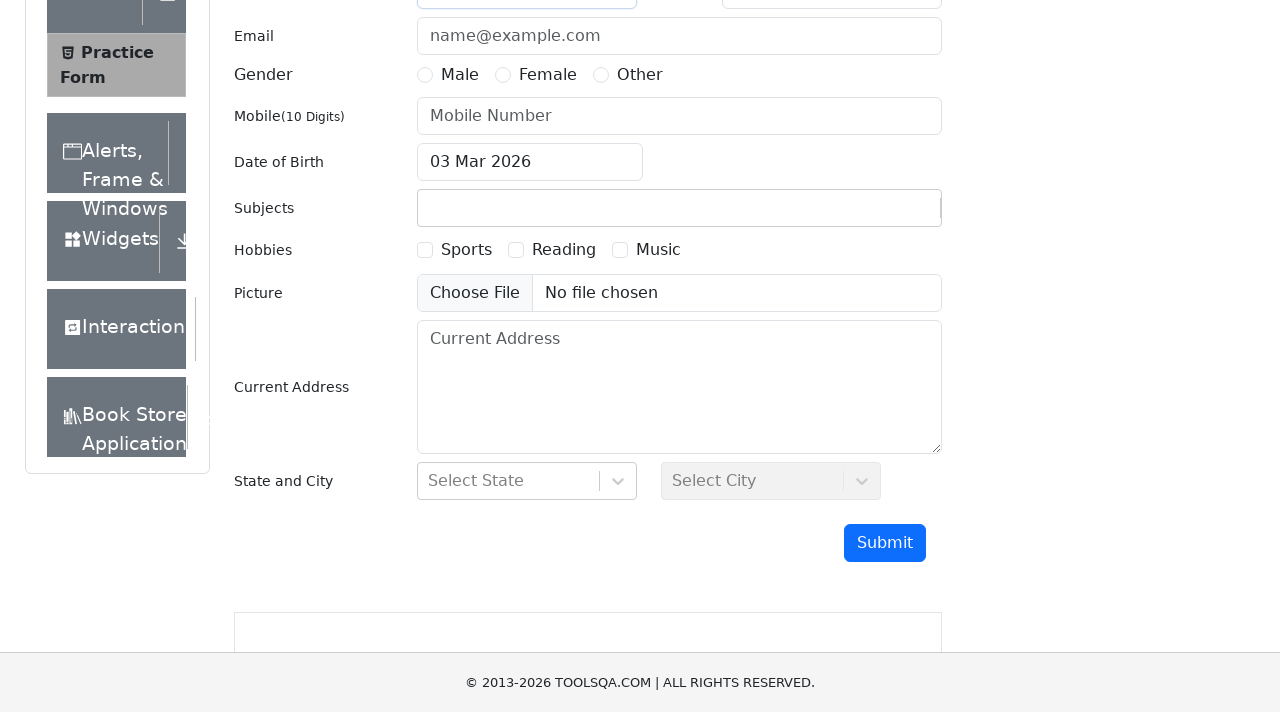

Filled last name field with 'Thompson' on #lastName
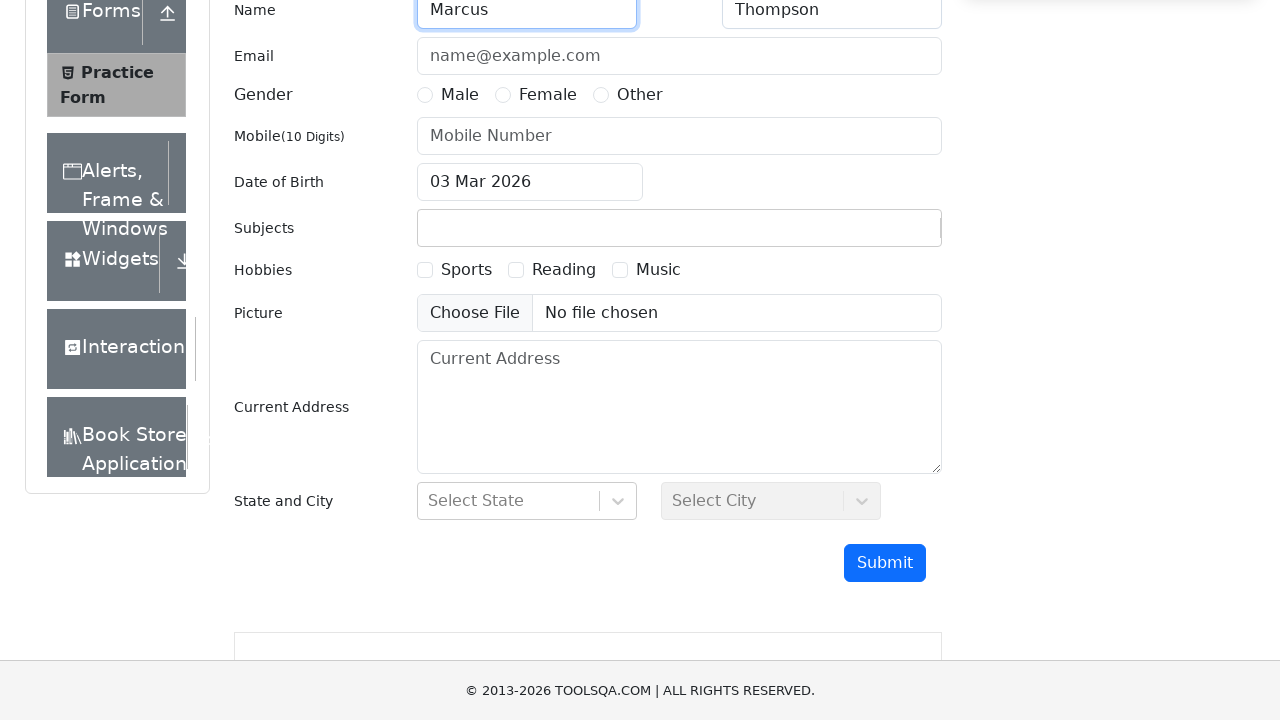

Filled email field with 'marcus.thompson@example.com' on #userEmail
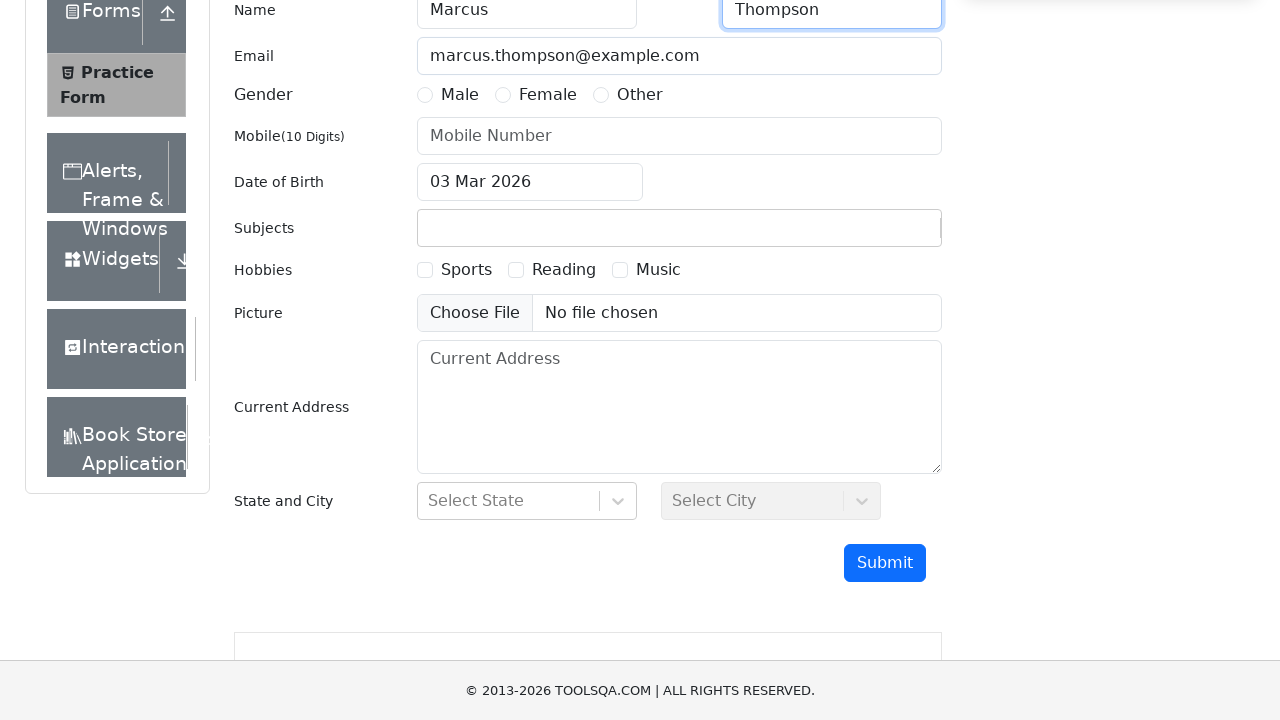

Selected Female gender option at (548, 95) on xpath=//label[text()='Female']
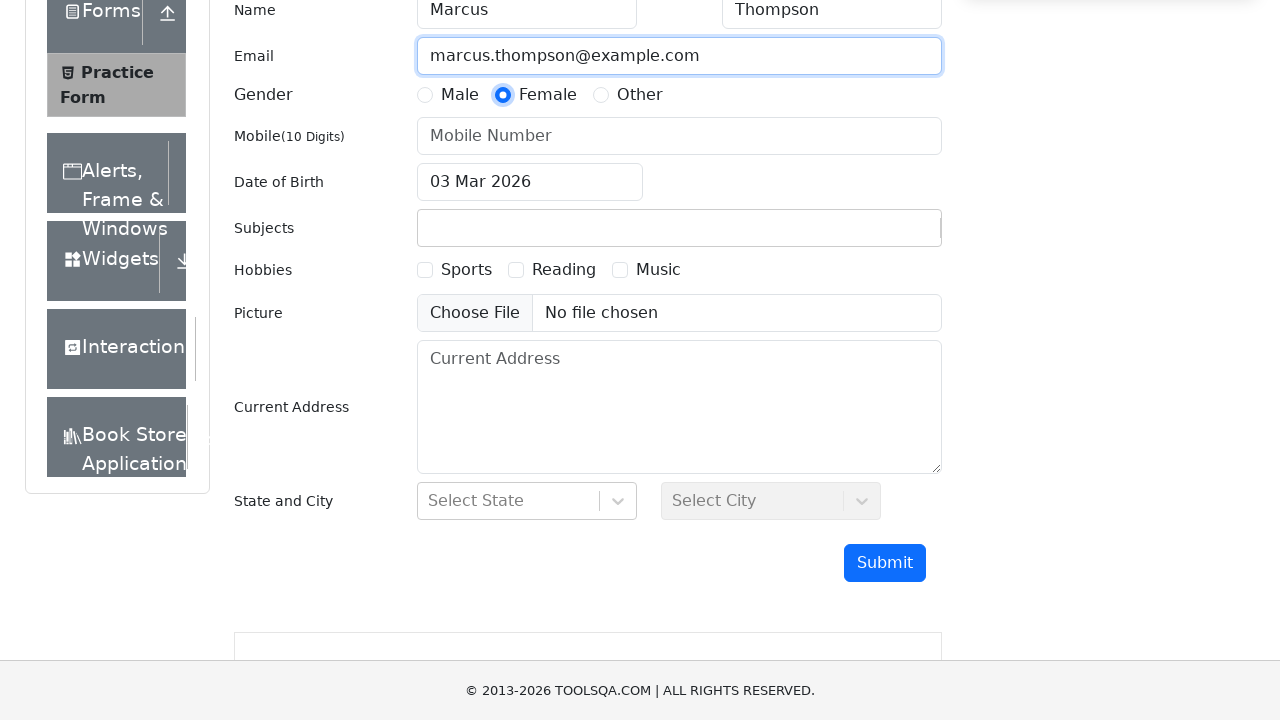

Filled phone number field with '8475629301' on #userNumber
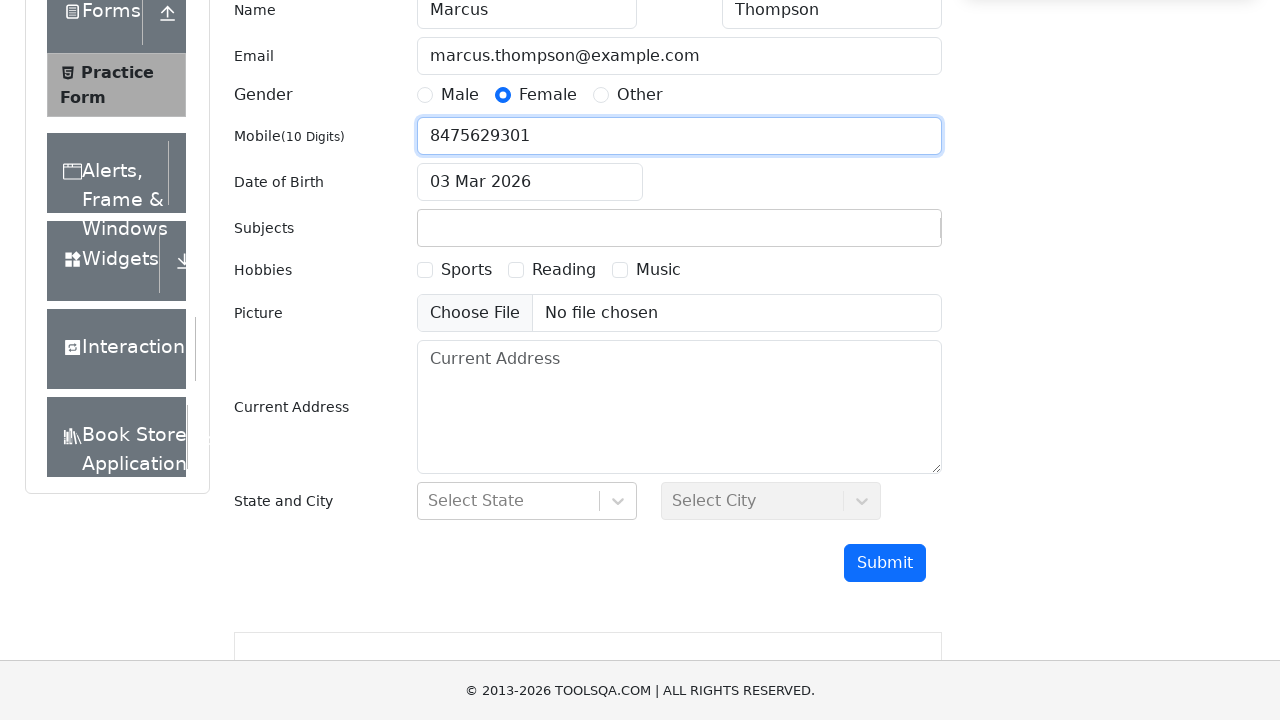

Opened date of birth picker at (530, 182) on #dateOfBirthInput
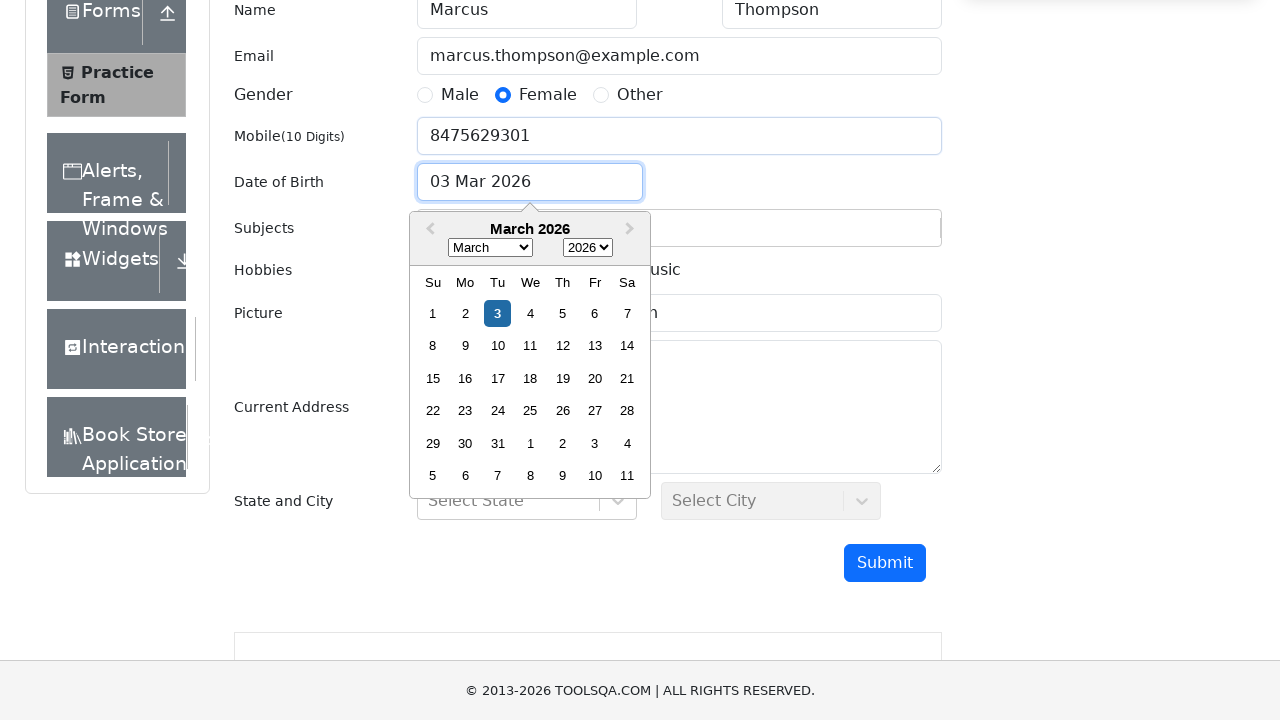

Selected June from month dropdown on .react-datepicker__month-select
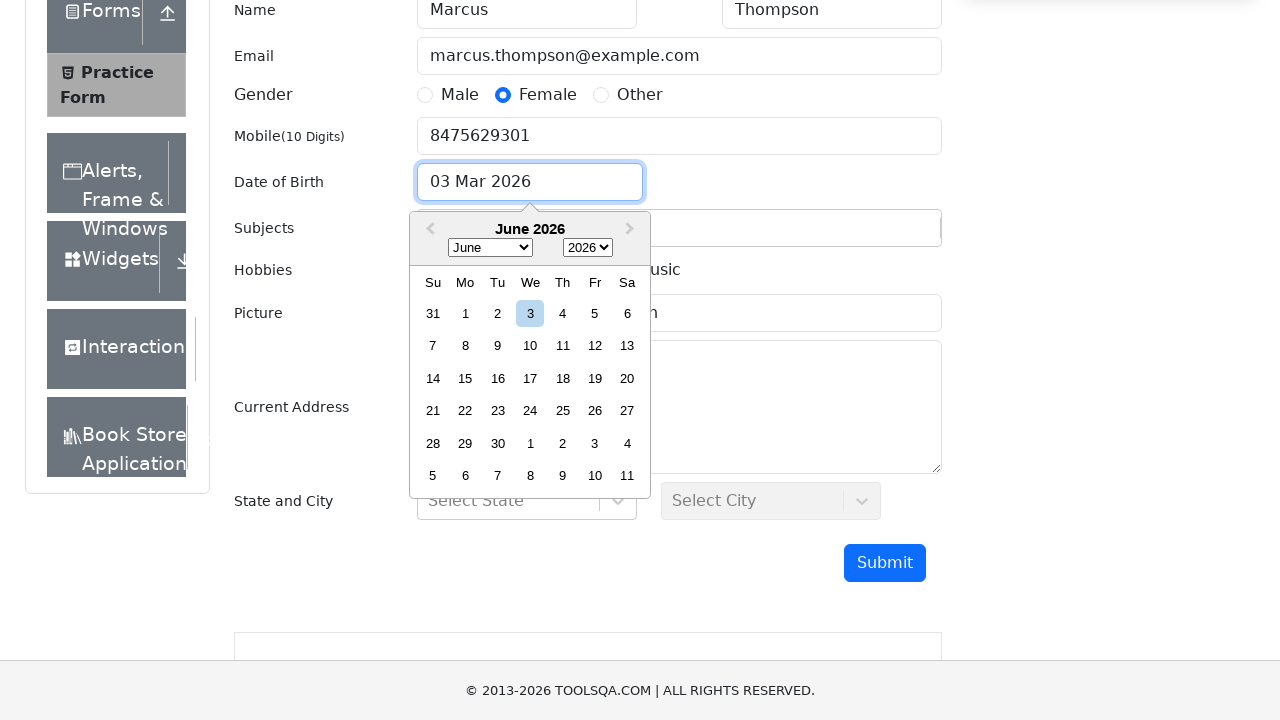

Selected 2020 from year dropdown on .react-datepicker__year-select
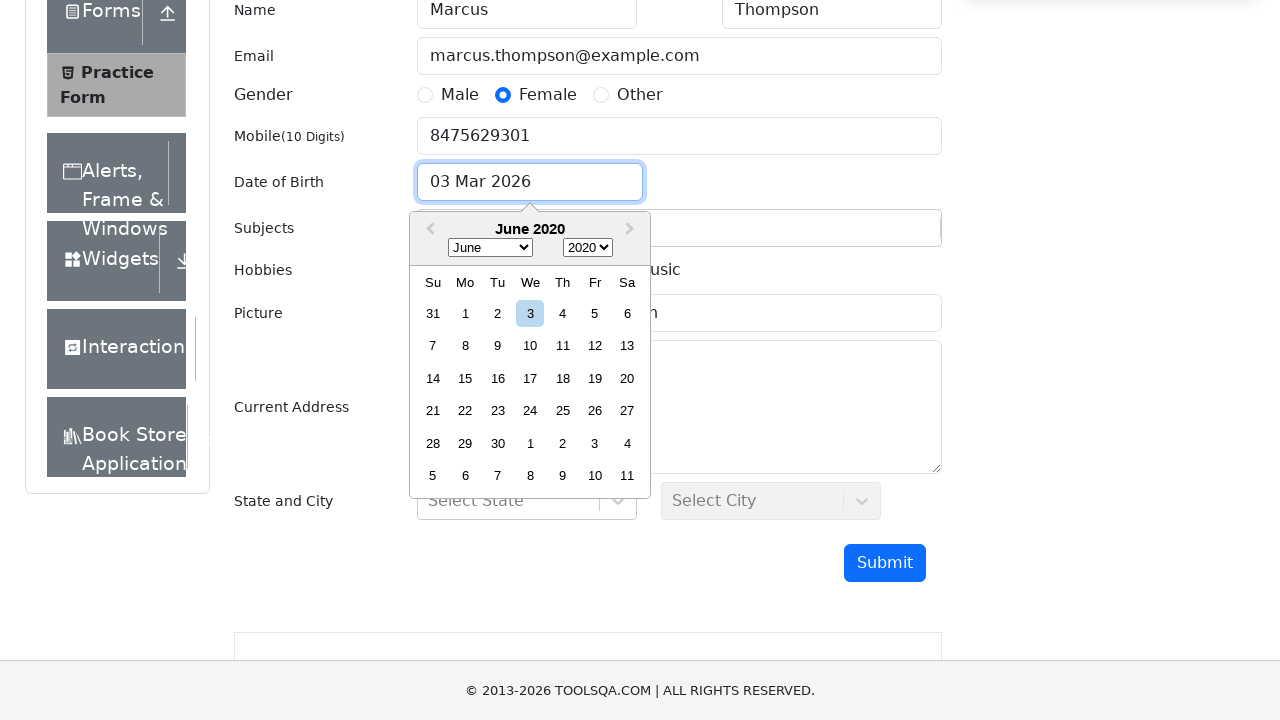

Selected day 17 from date picker at (530, 378) on .react-datepicker__day--017:not(.react-datepicker__day--outside-month)
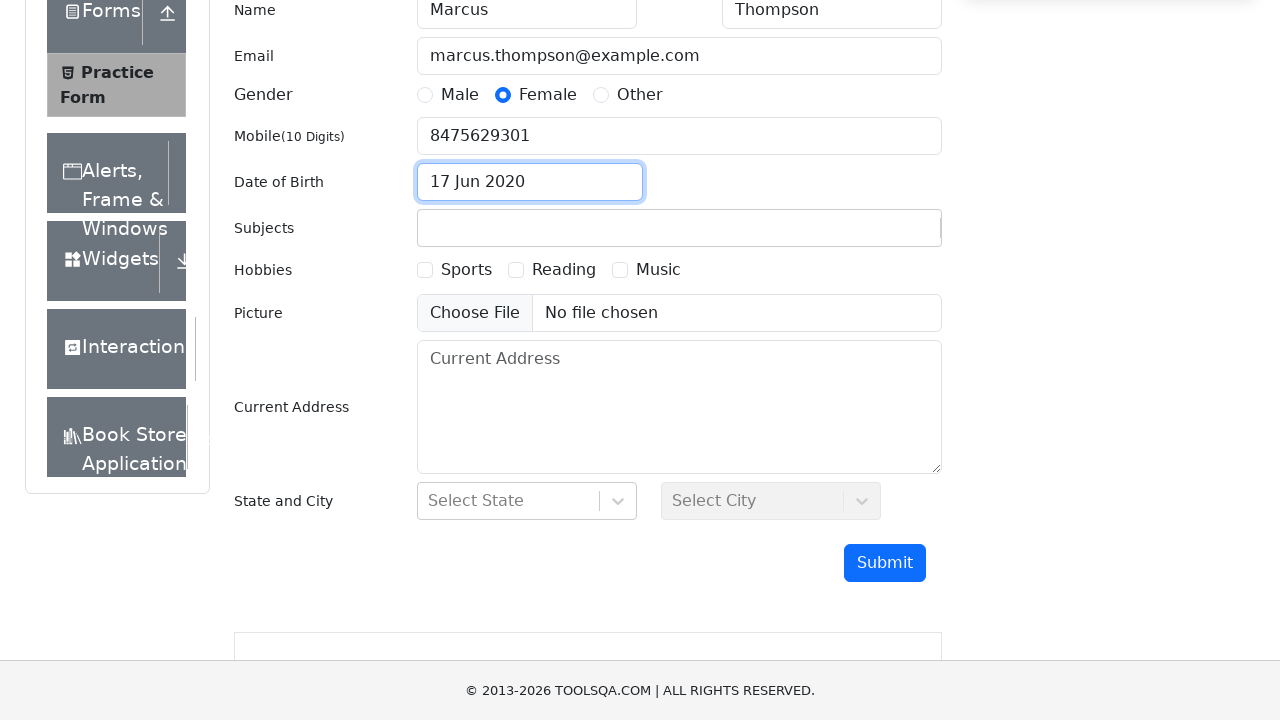

Clicked on subjects container at (679, 228) on #subjectsContainer
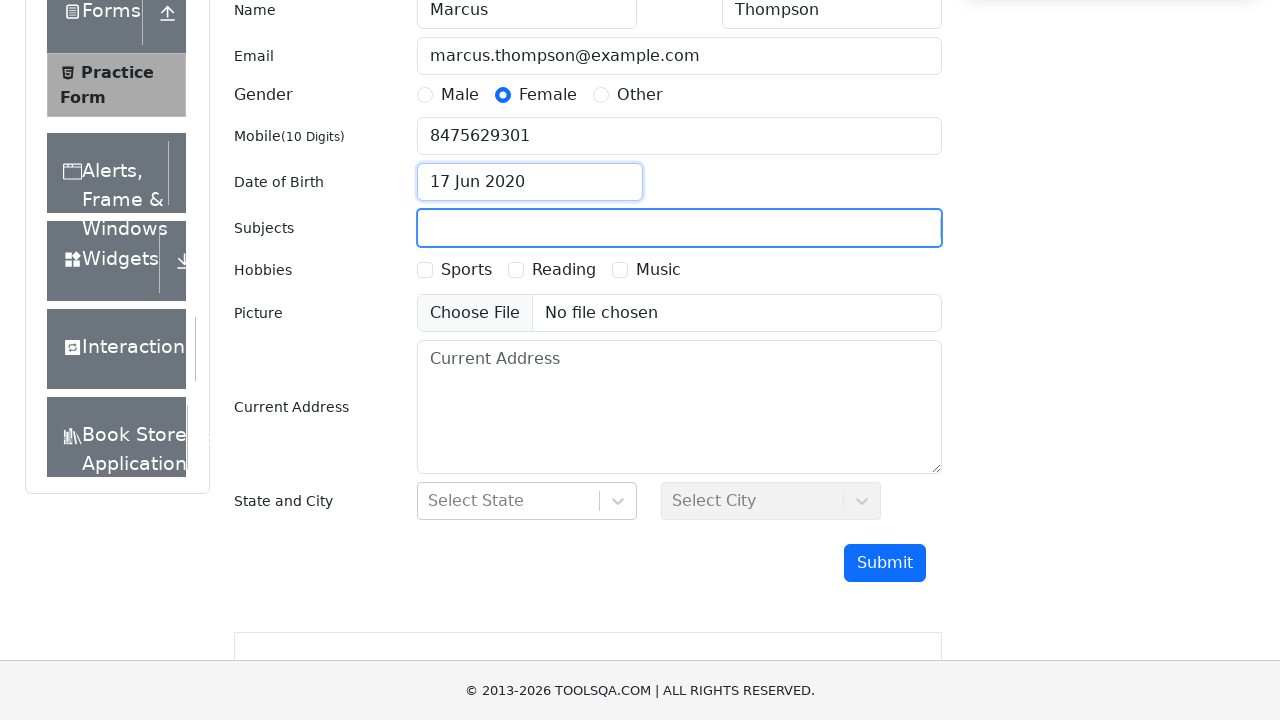

Typed 'Maths' in subjects field
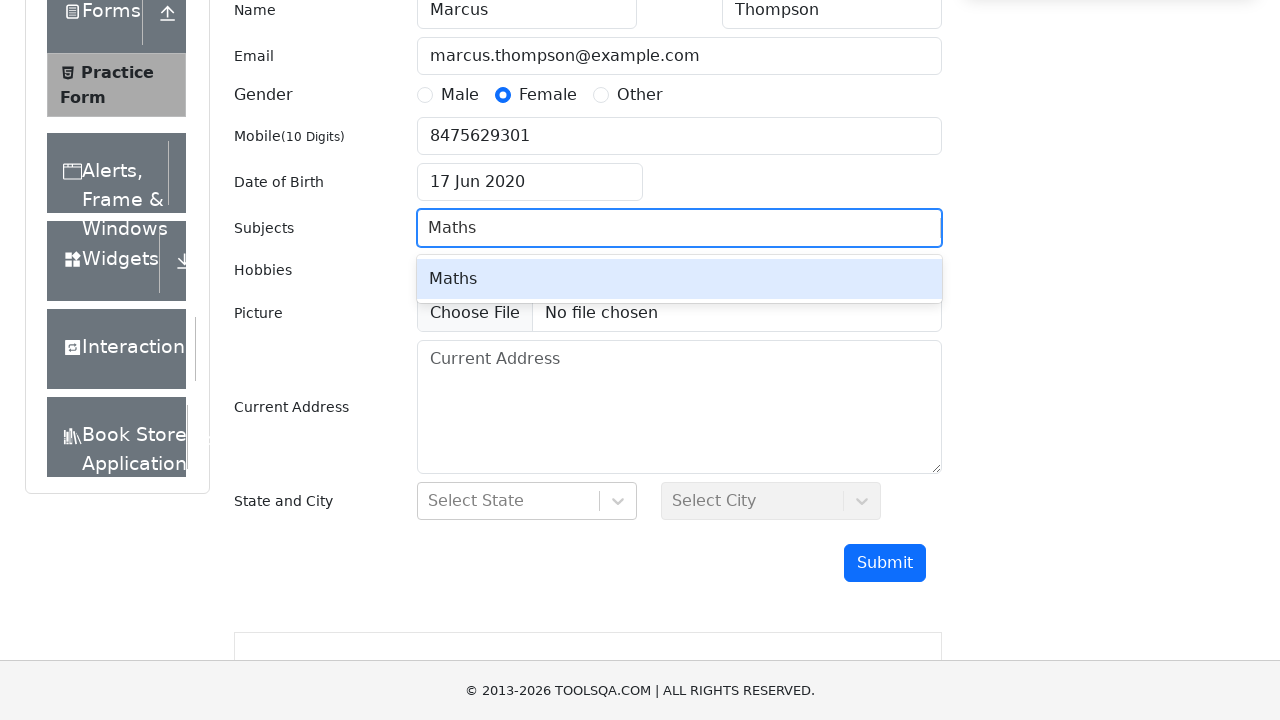

Pressed Enter to confirm 'Maths' subject
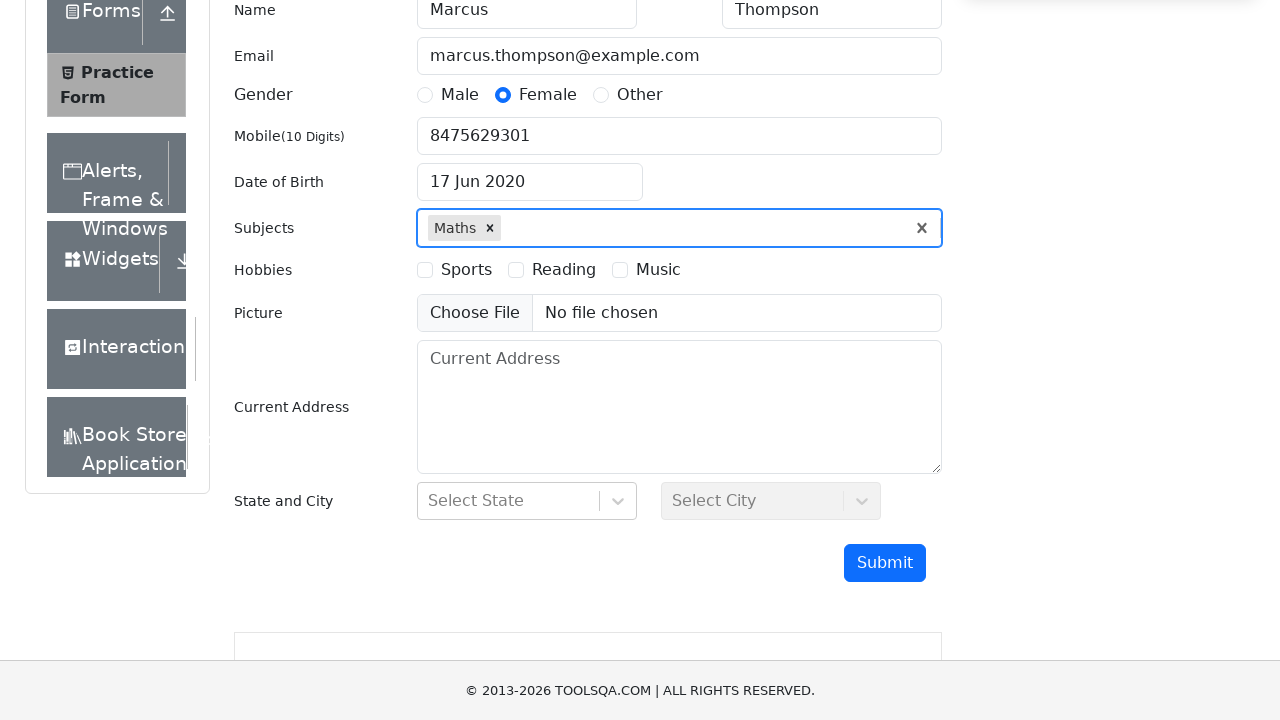

Typed 'Physics' in subjects field
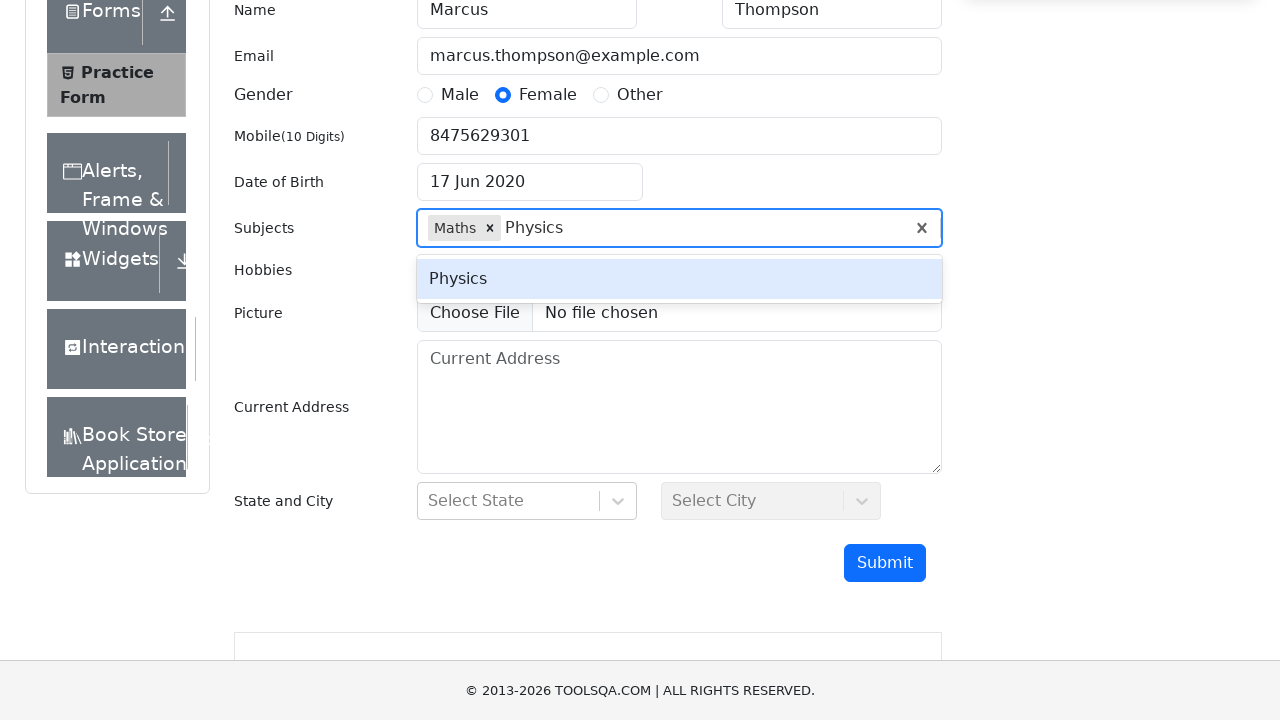

Pressed Enter to confirm 'Physics' subject
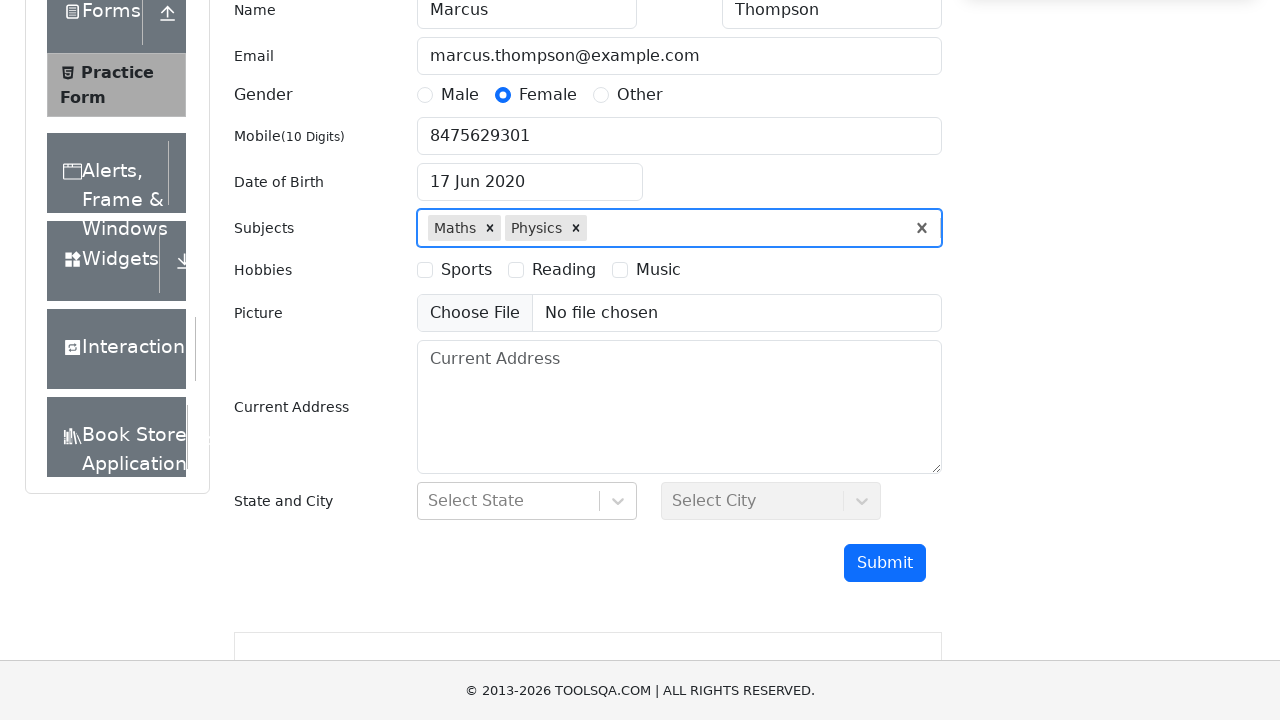

Clicked submit button to submit the form at (885, 563) on #submit
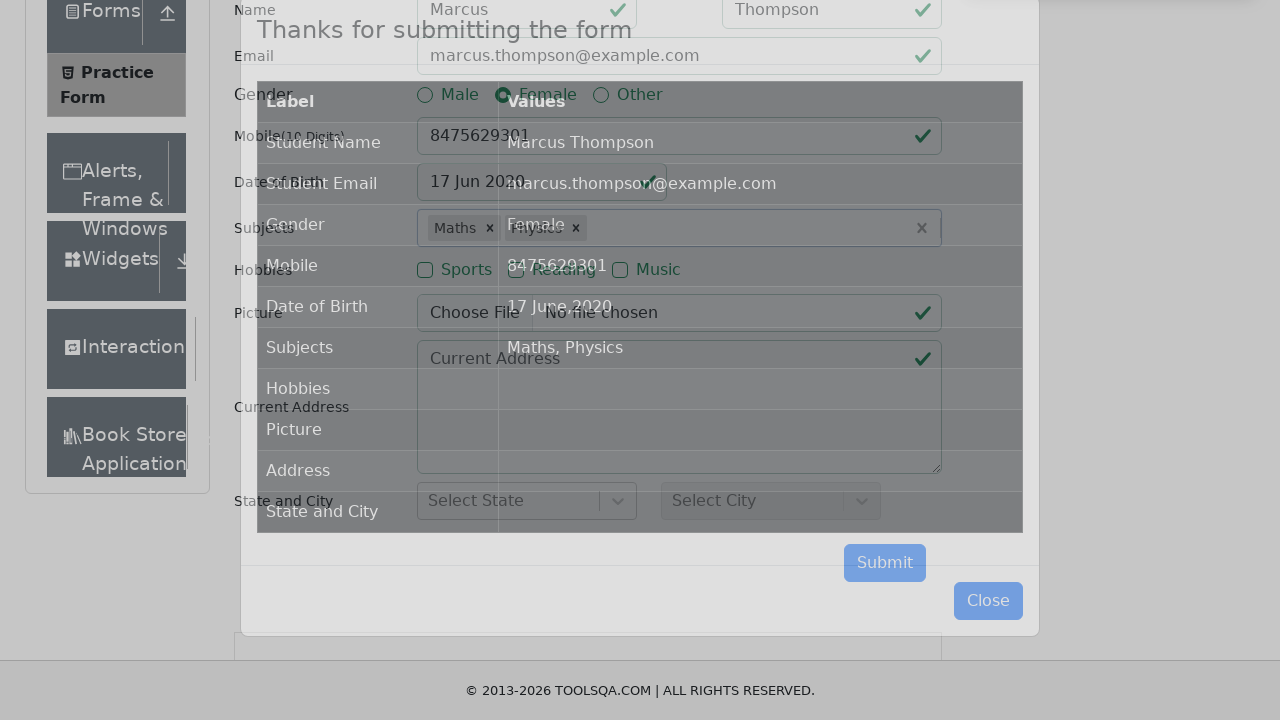

Form submission modal appeared
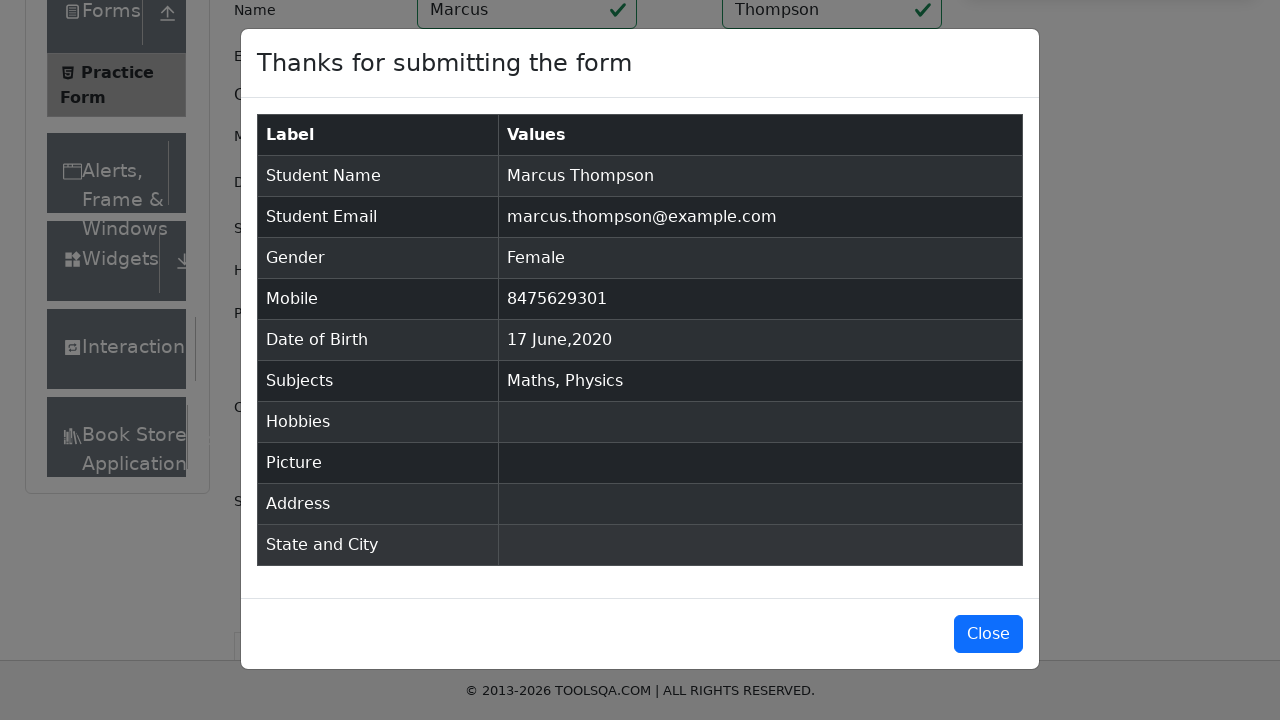

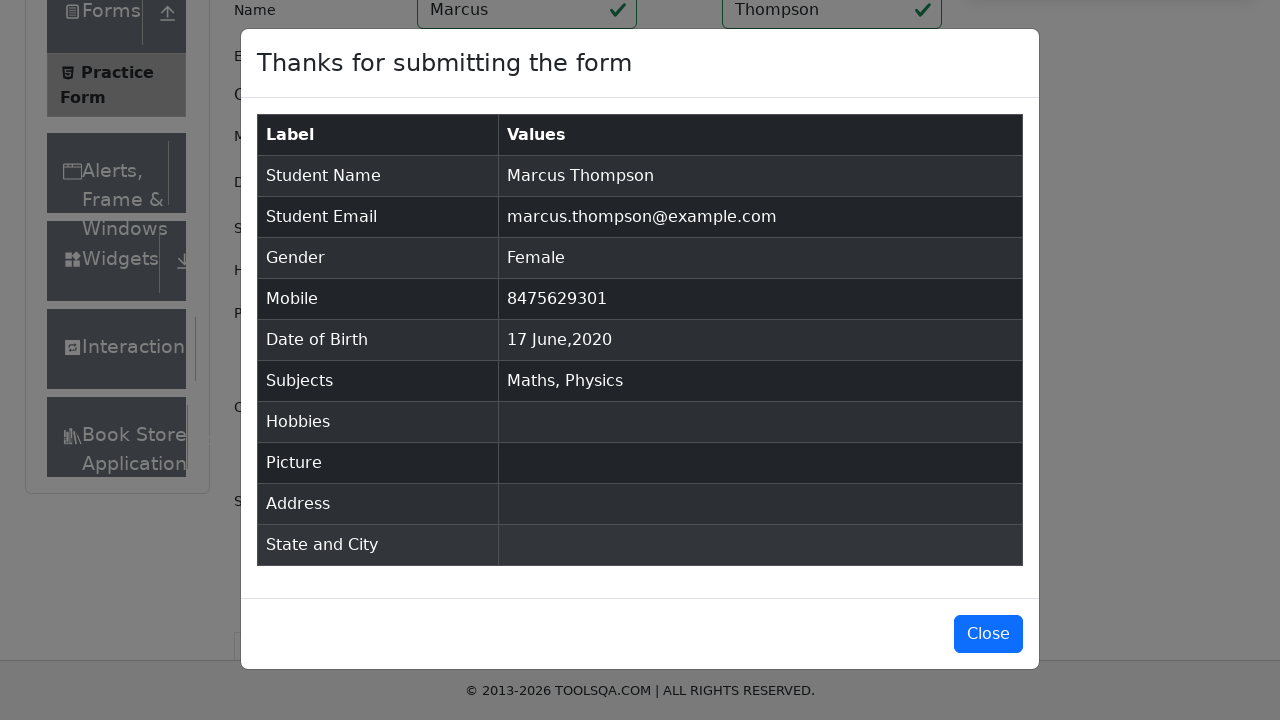